Navigates to the Internet test site, clicks through to Shifting Content menu example, and counts list items

Starting URL: https://the-internet.herokuapp.com/

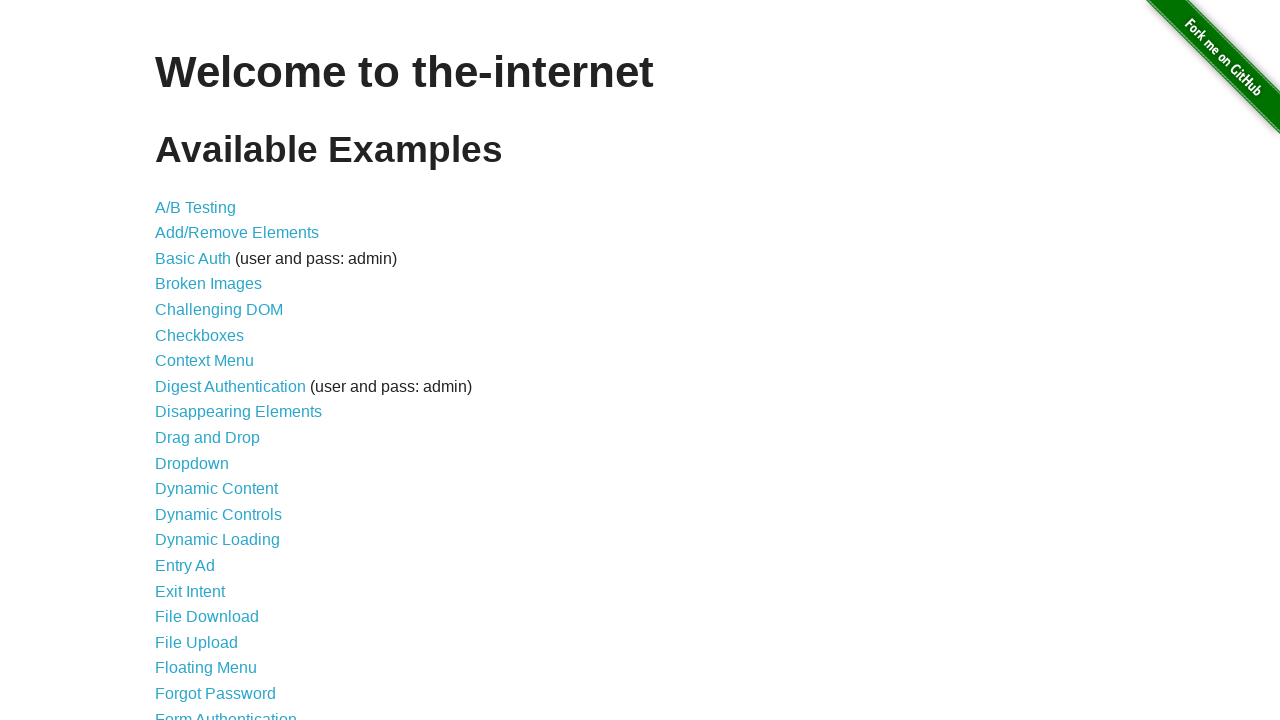

Navigated to the Internet test site homepage
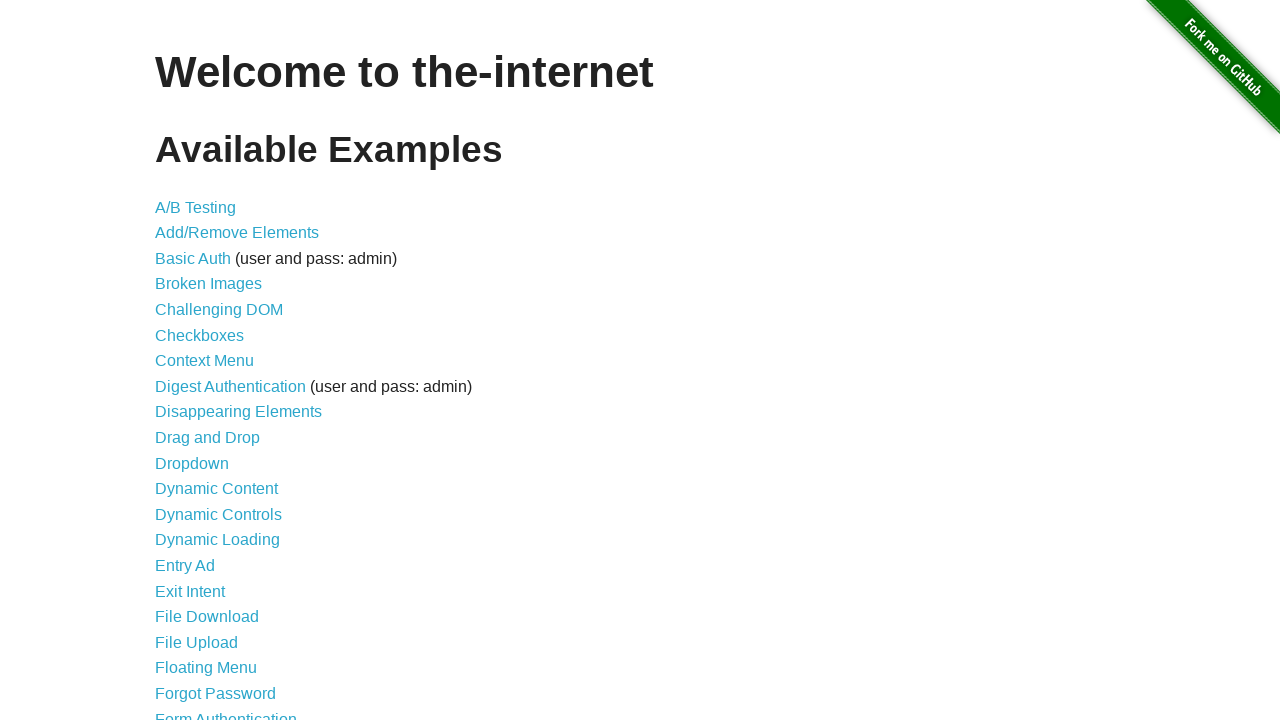

Clicked on Shifting Content menu link at (212, 523) on text=Shifting Content
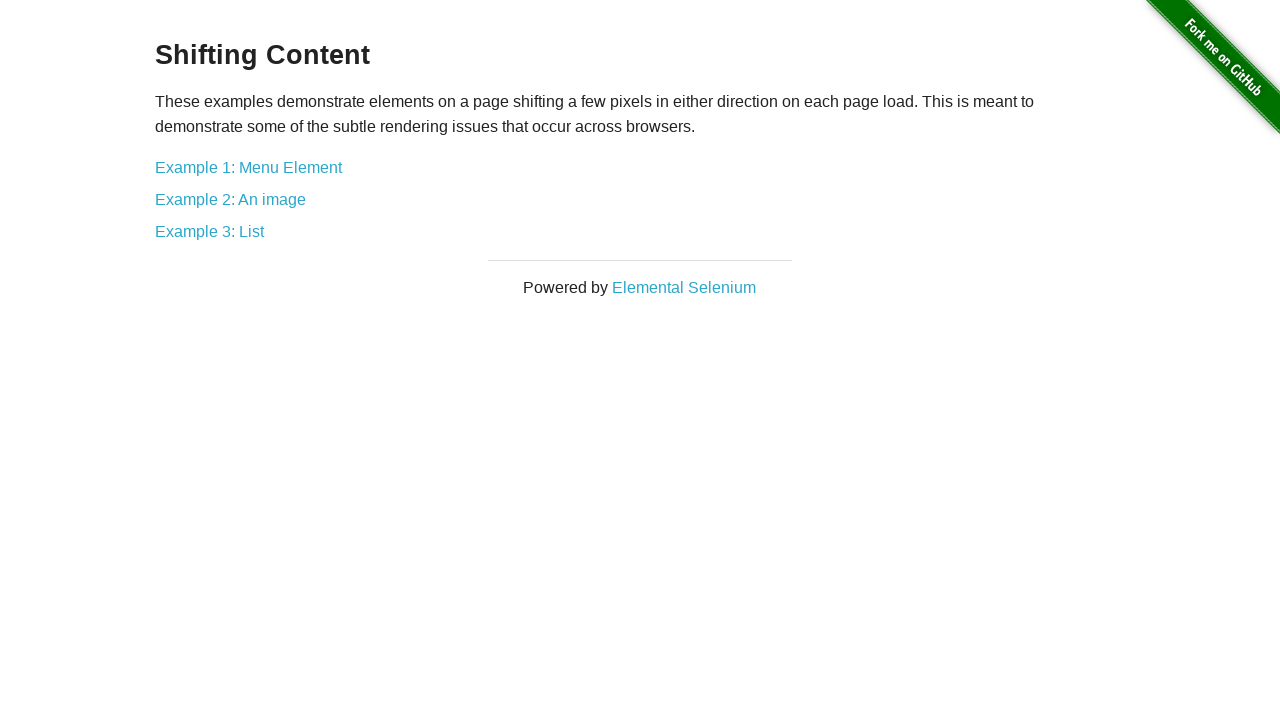

Clicked on Example 1: Menu Element link at (248, 167) on text=Example 1: Menu Element
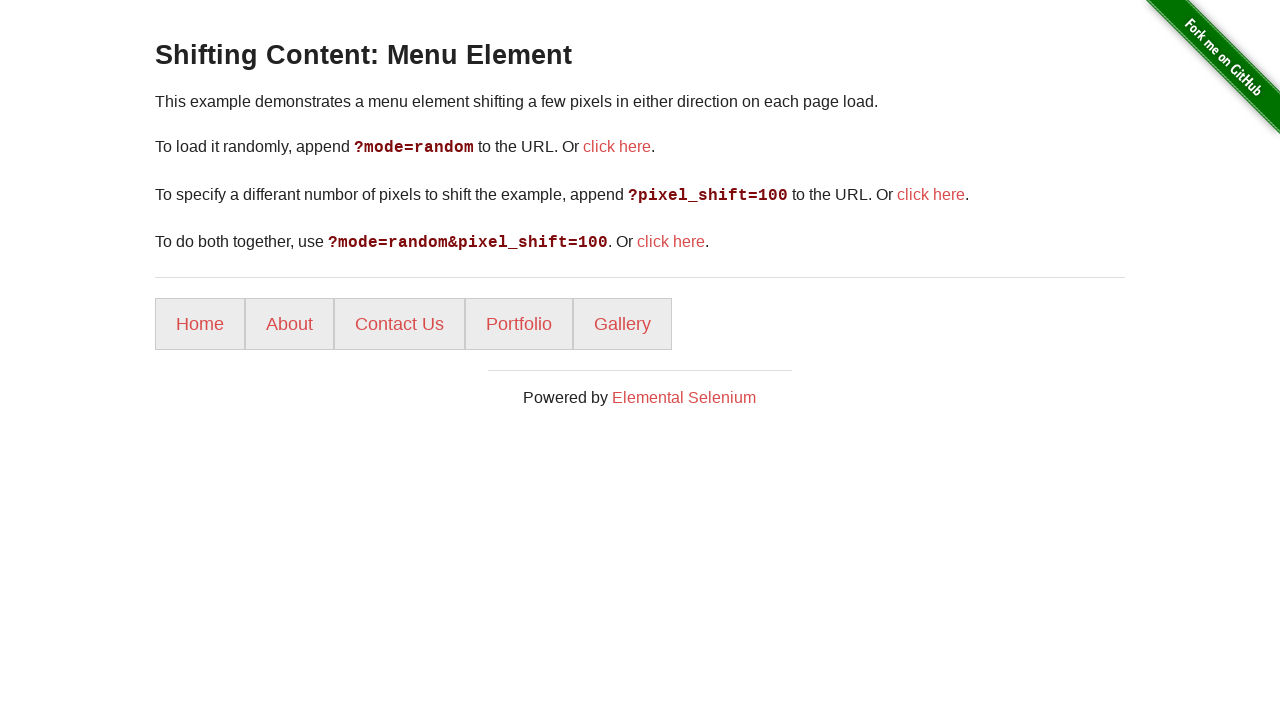

Counted list items on the page: 5 items found
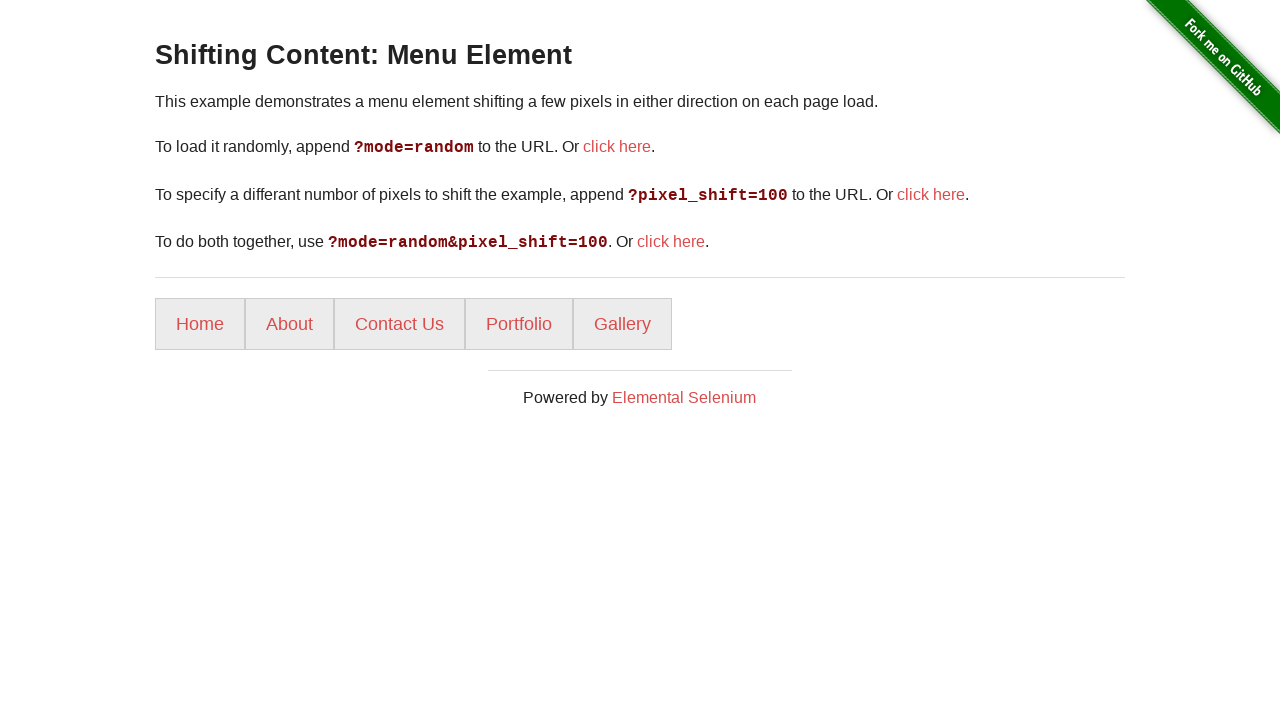

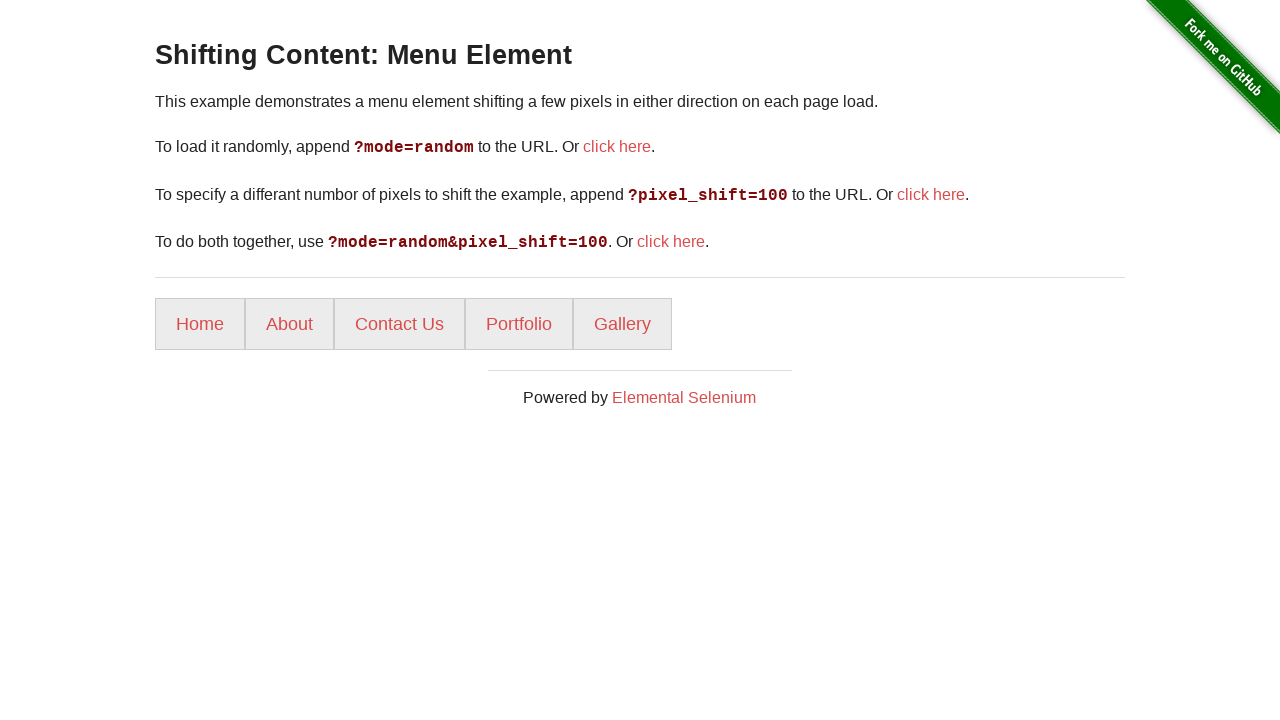